Tests adding another todo item to the sample todo application and verifying it appears in the list

Starting URL: https://lambdatest.github.io/sample-todo-app/

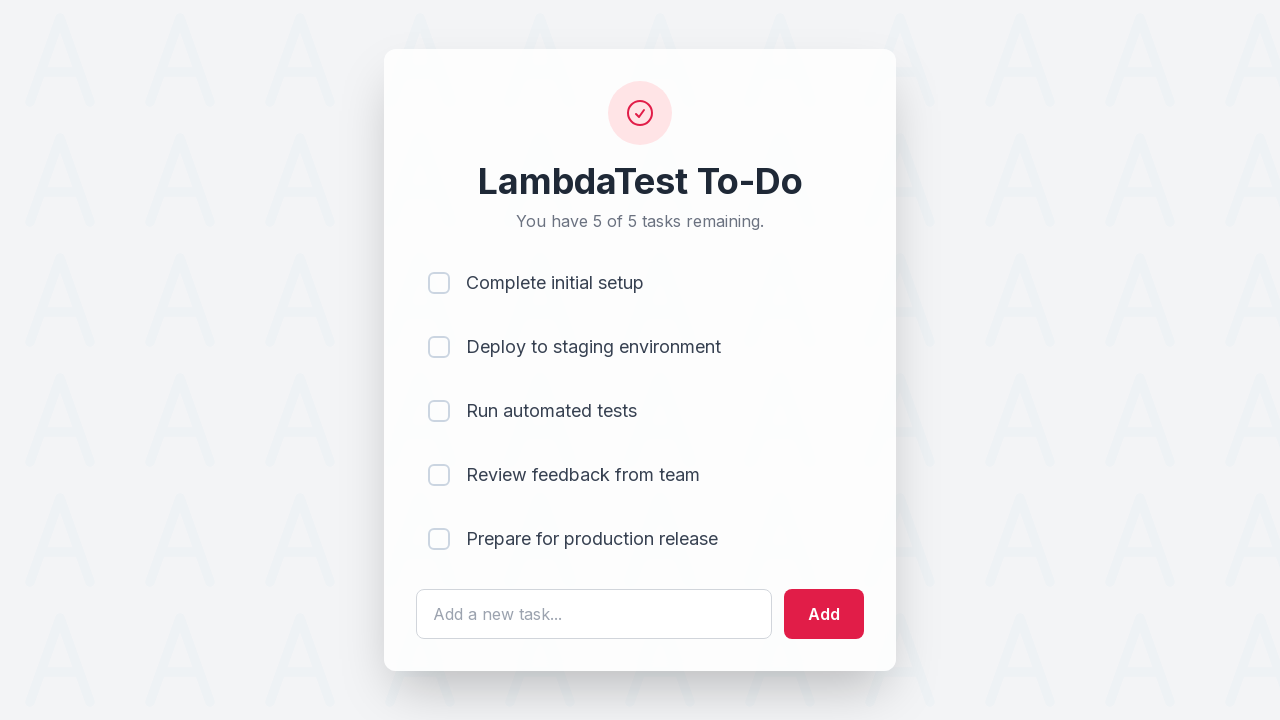

Filled todo input field with 'Learn Selenium' on #sampletodotext
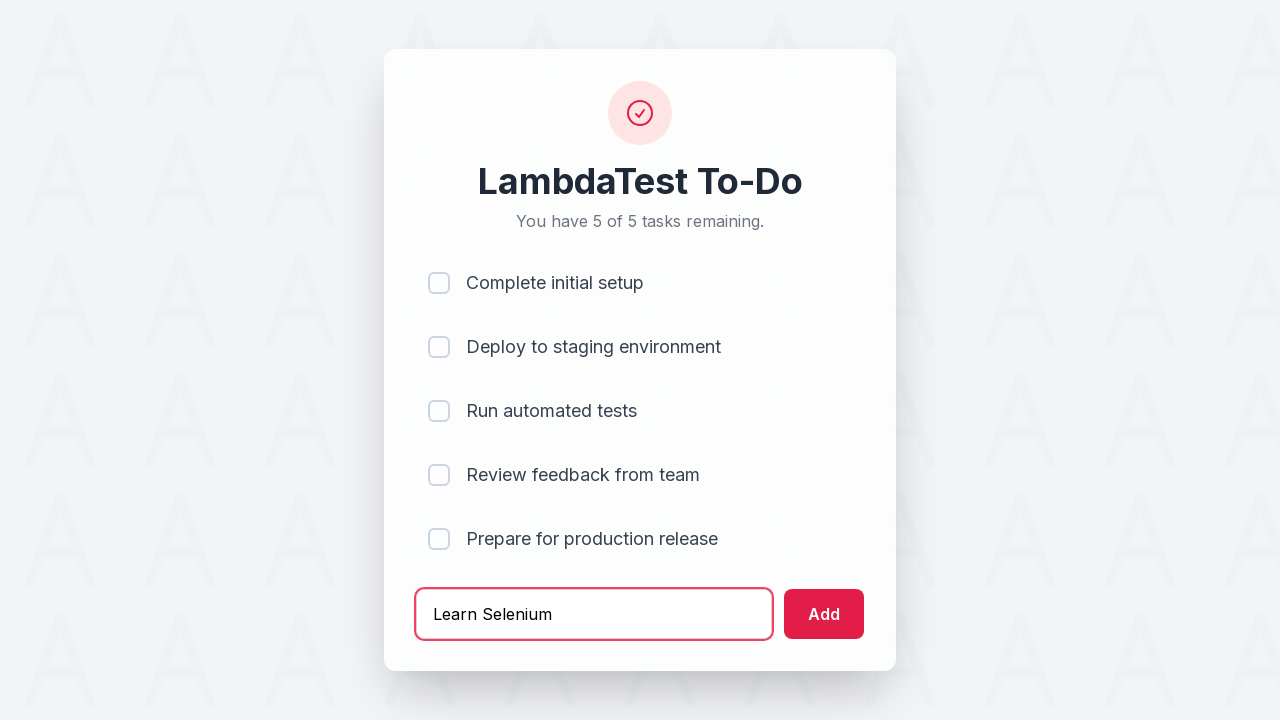

Pressed Enter to submit new todo item on #sampletodotext
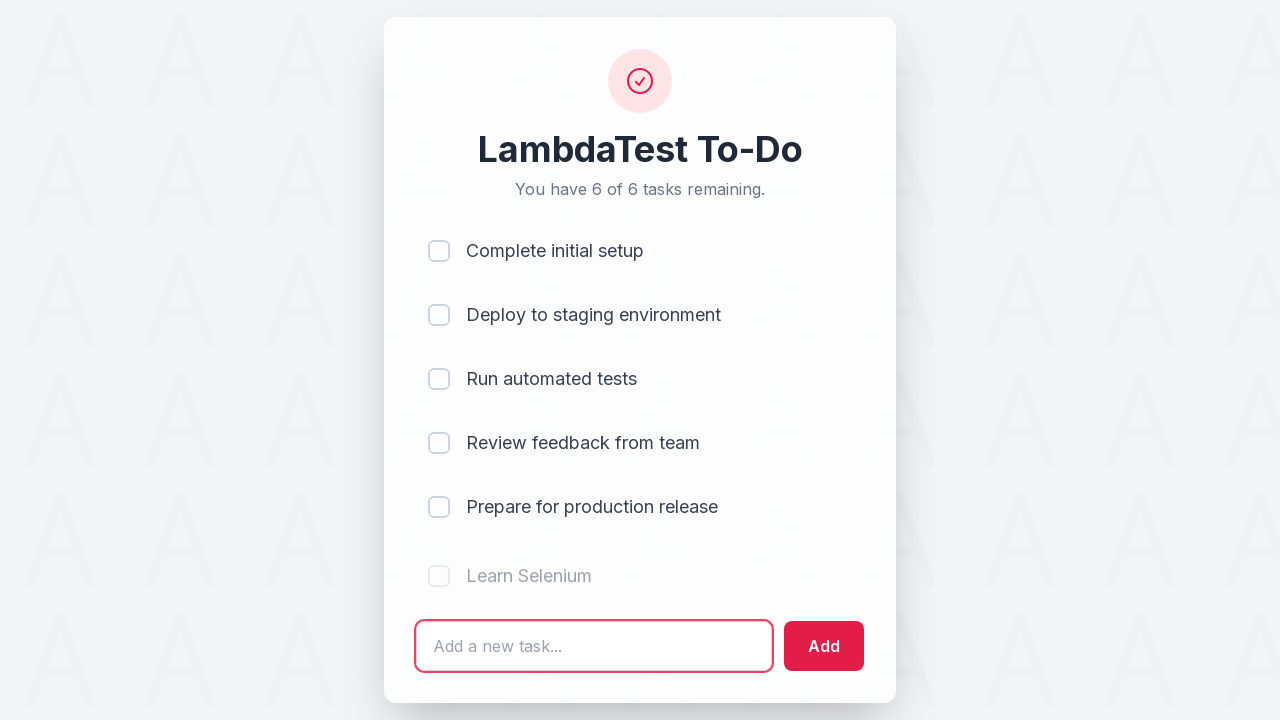

New todo item appeared in the list
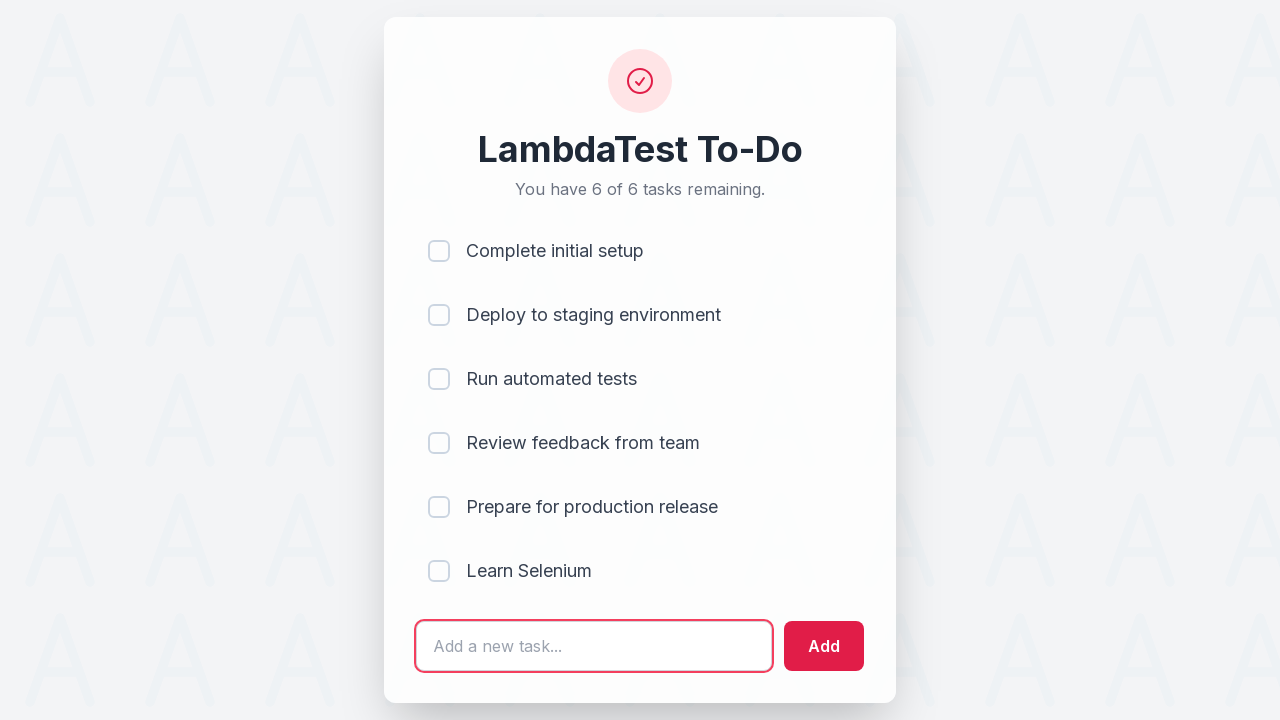

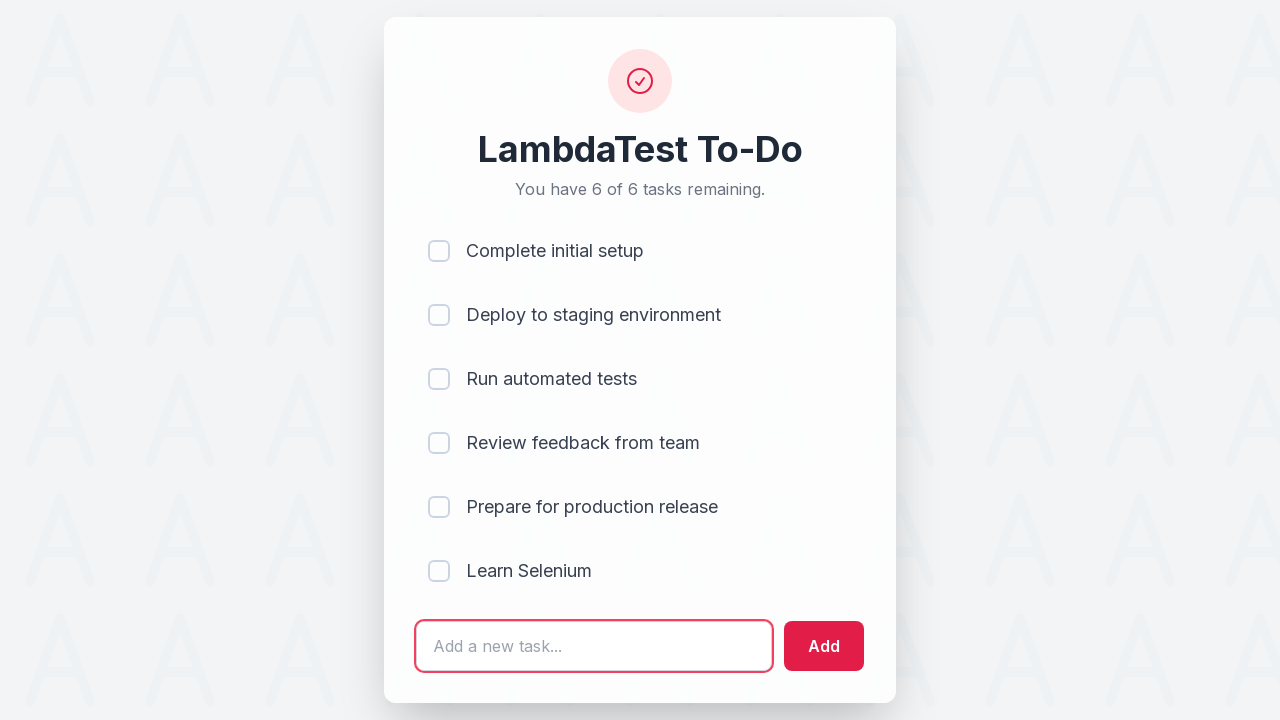